Tests drag-and-drop functionality with revertable and non-revertable elements on a demo page

Starting URL: https://demoqa.com/droppable

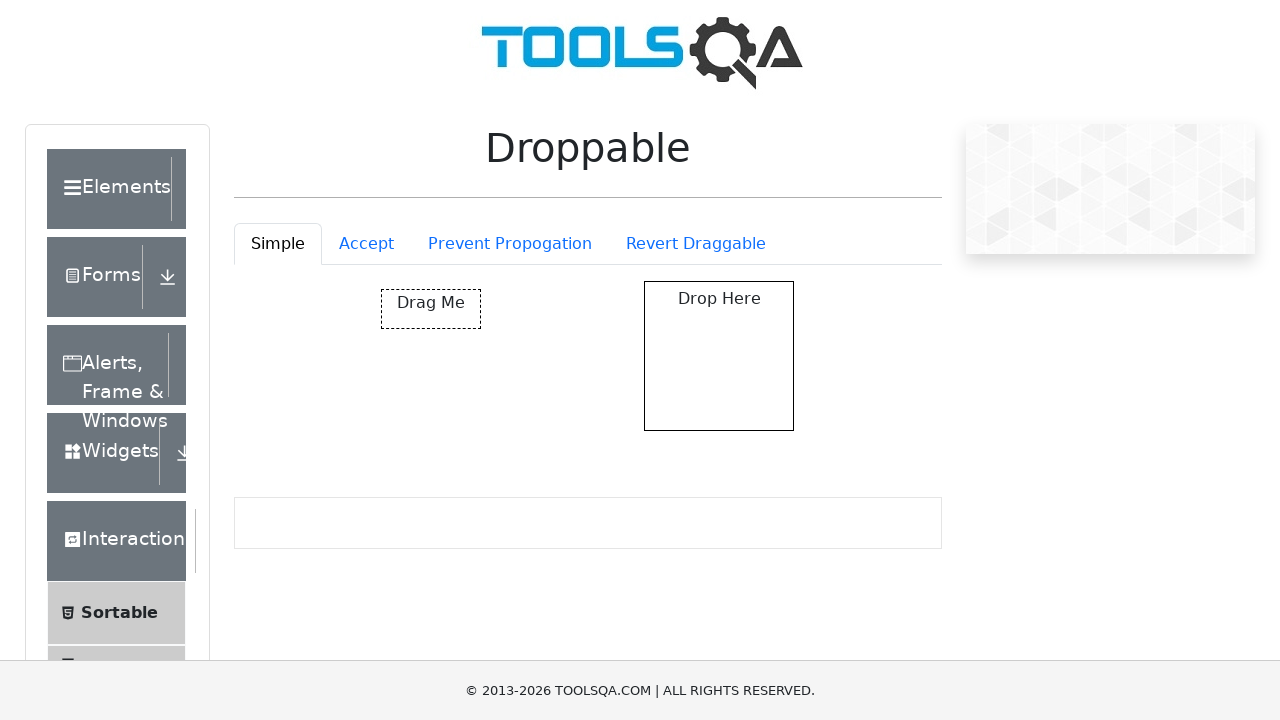

Scrolled down 200 pixels to view drag-and-drop elements
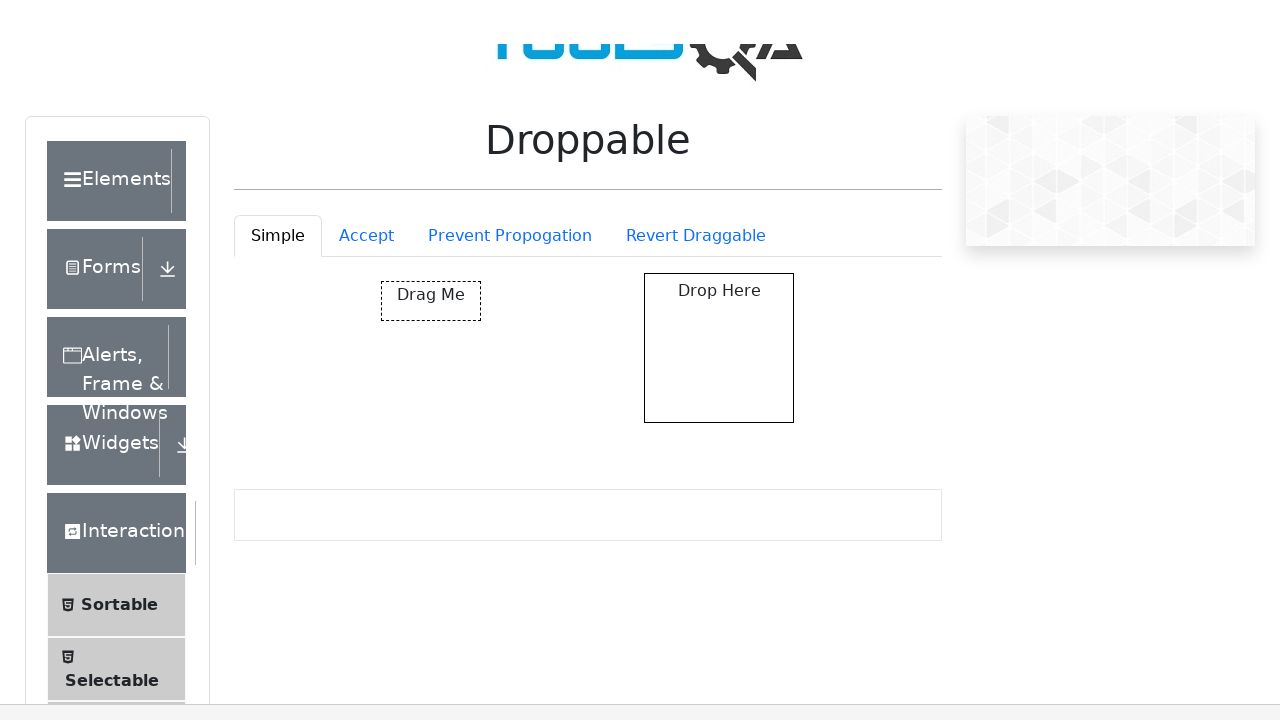

Clicked on the Revertable tab at (696, 44) on #droppableExample-tab-revertable
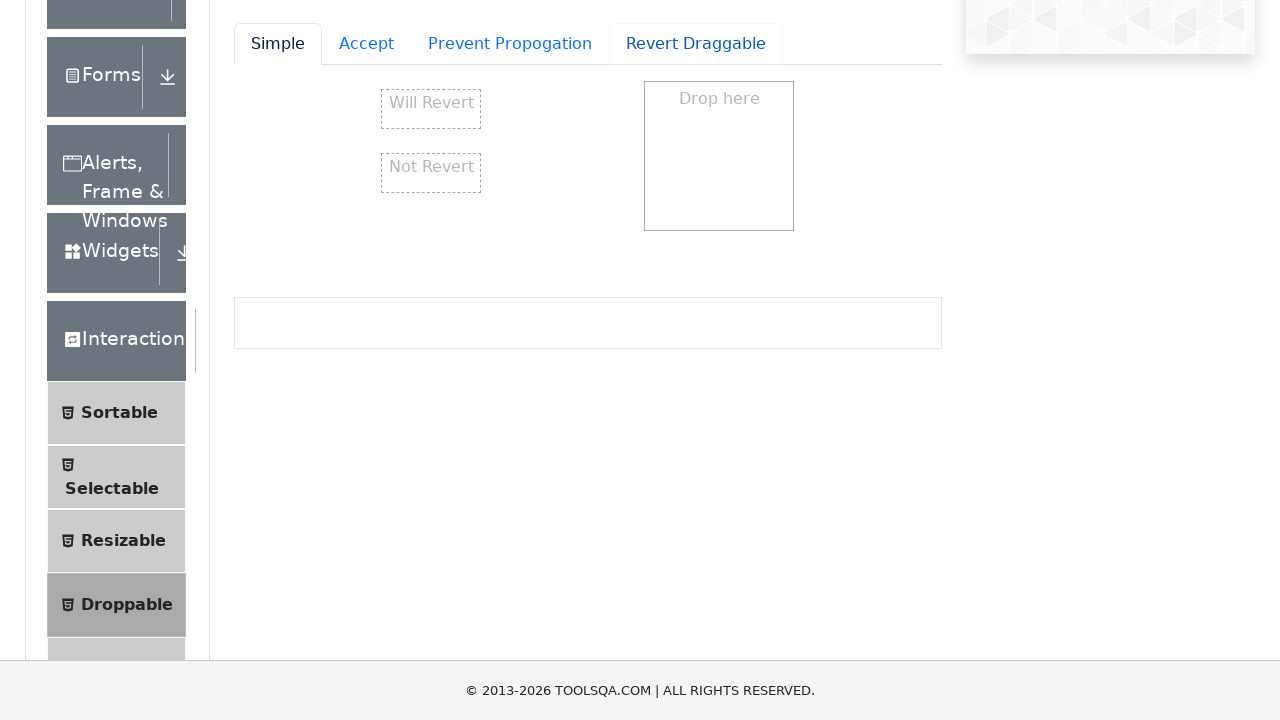

Dragged and dropped revertable element into droppable target at (719, 156)
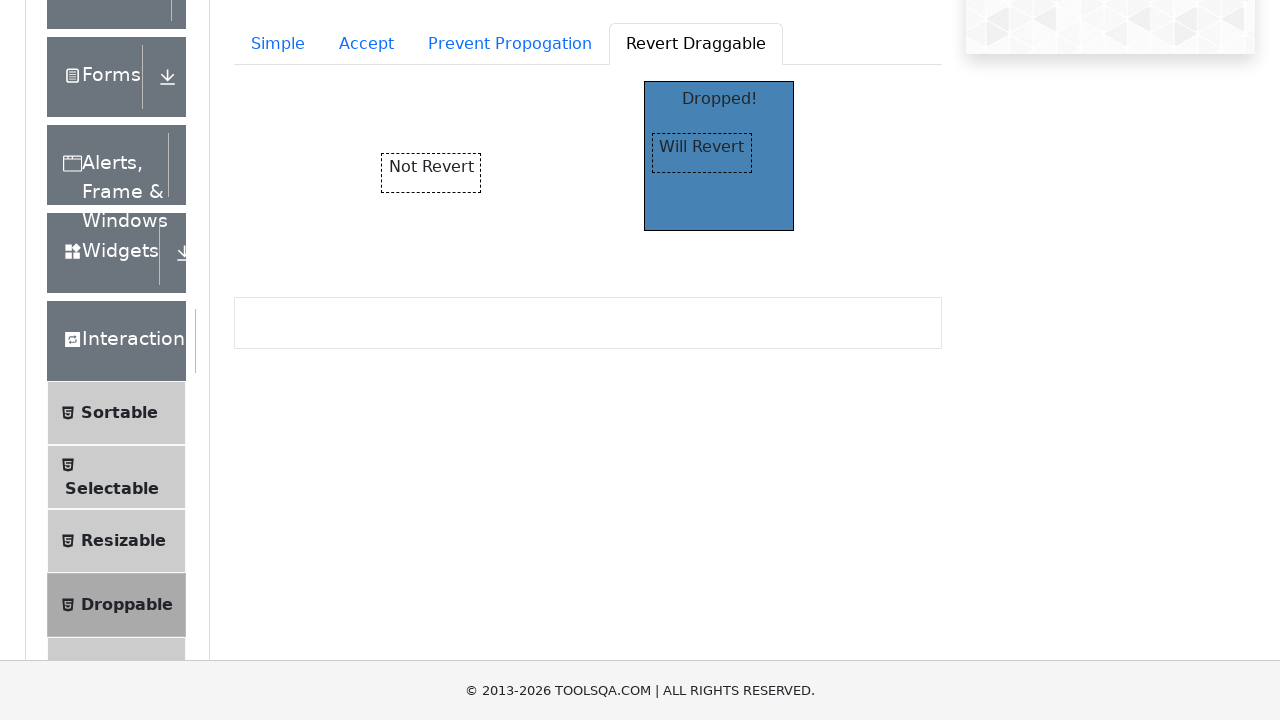

Dragged and dropped non-revertable element into droppable target at (719, 156)
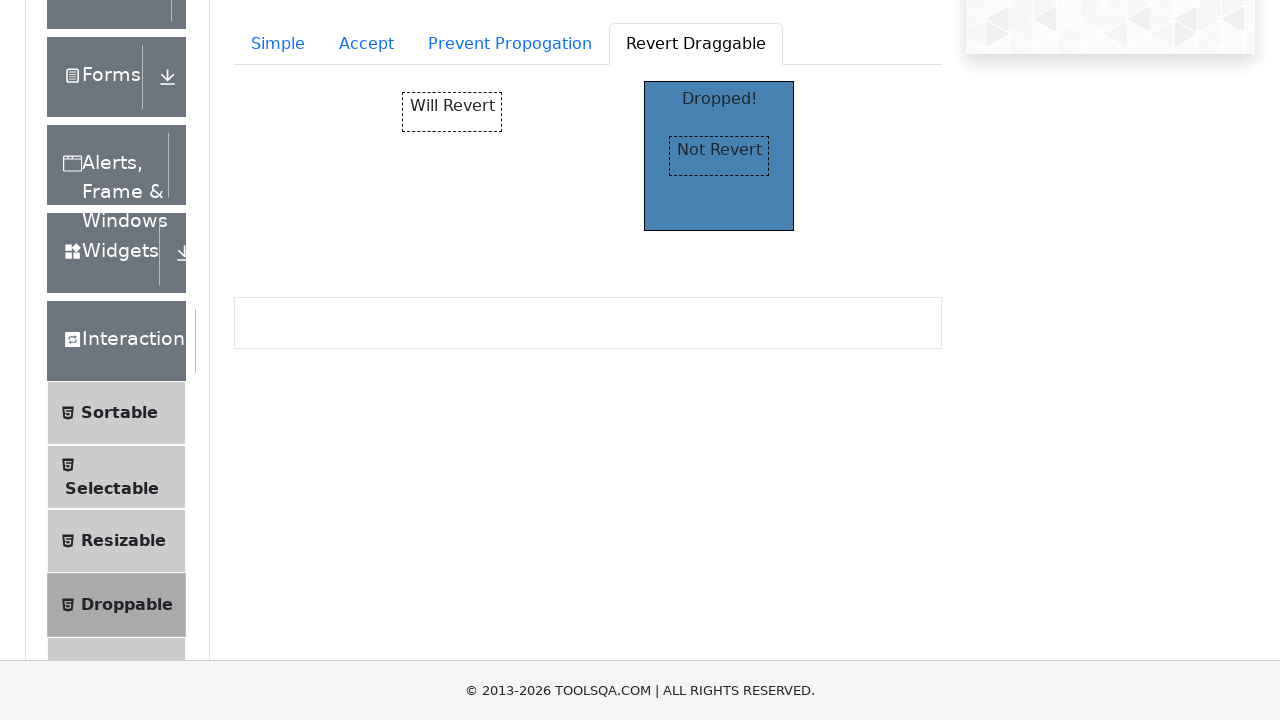

Waited 1000ms for drag operations to complete
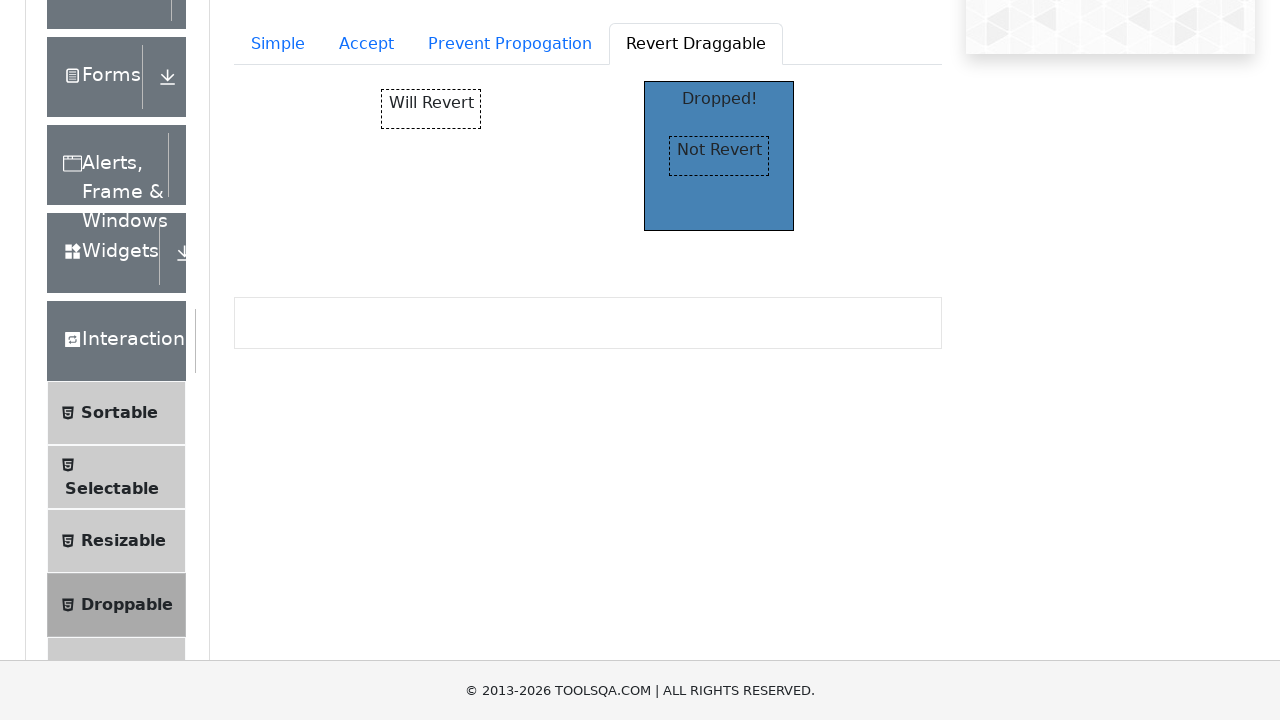

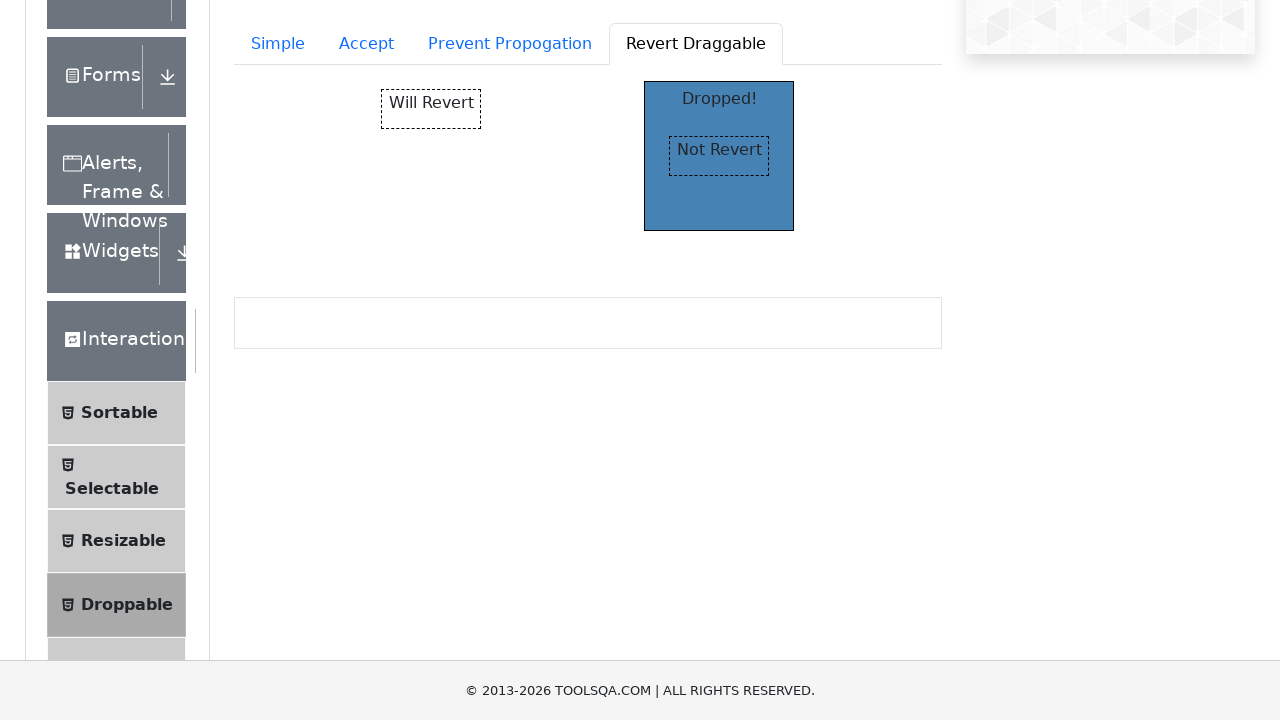